Navigates to MetLife website, clicks on the SOLUTIONS menu item, then clicks on the Dental link from the dropdown menu

Starting URL: https://www.metlife.com/

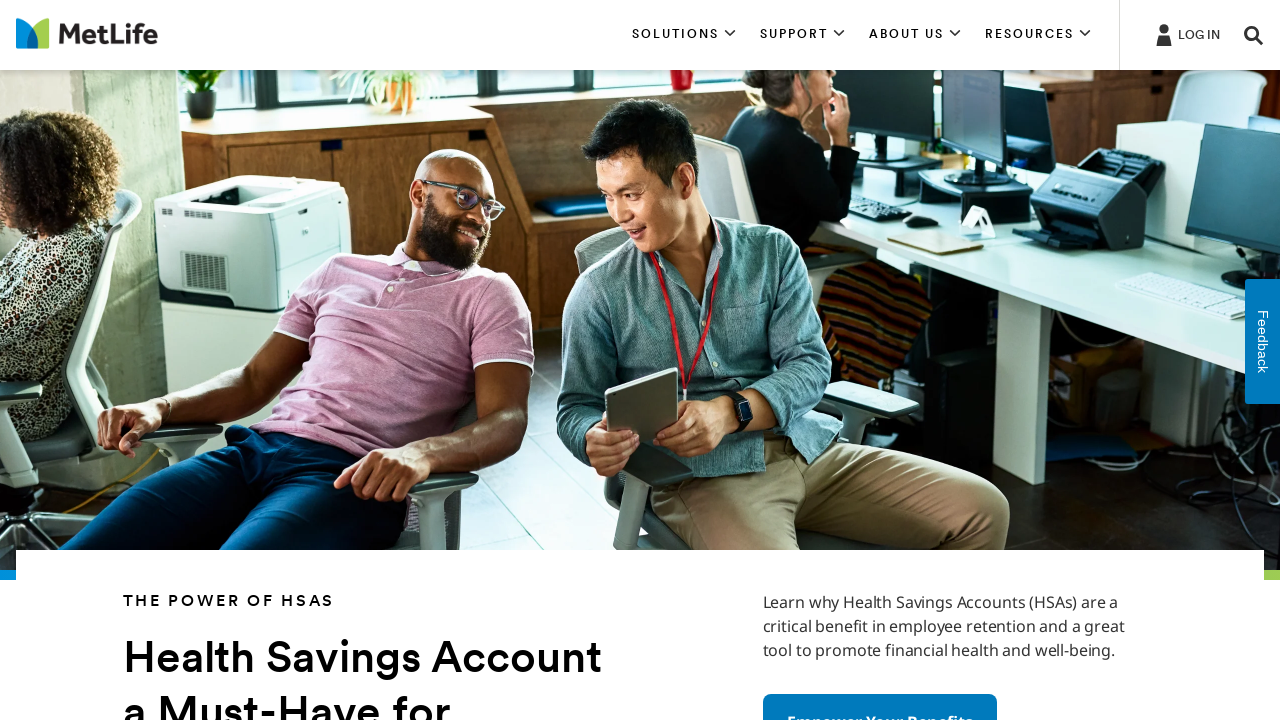

Navigated to MetLife website
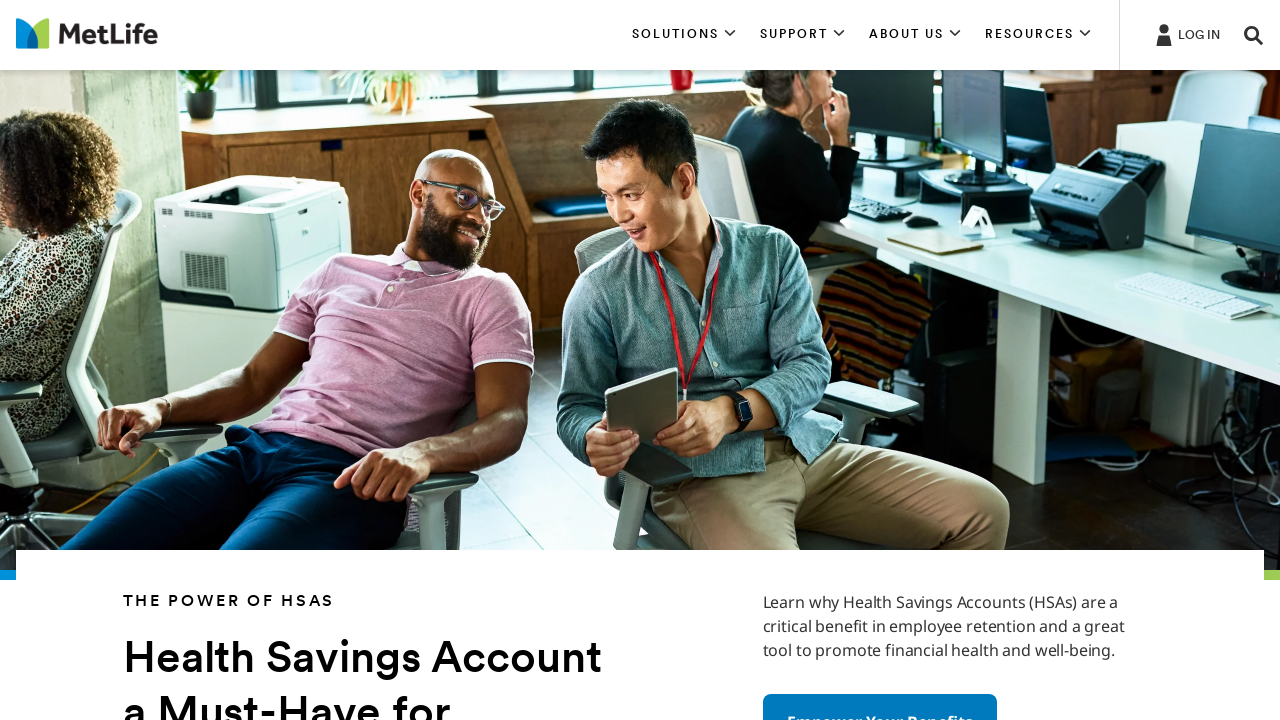

Clicked on SOLUTIONS menu item at (684, 35) on xpath=//*[contains(text(), 'SOLUTIONS')]
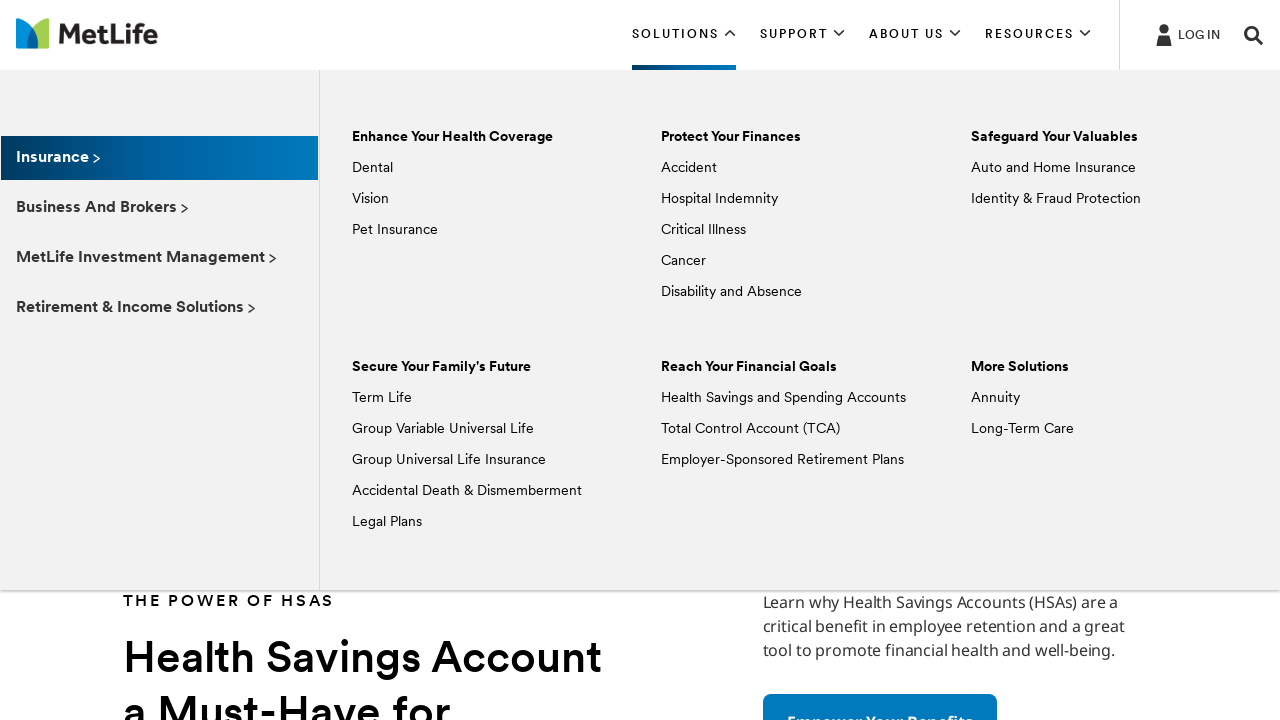

Clicked on Dental link from dropdown menu at (372, 168) on xpath=//*[text() = 'Dental']
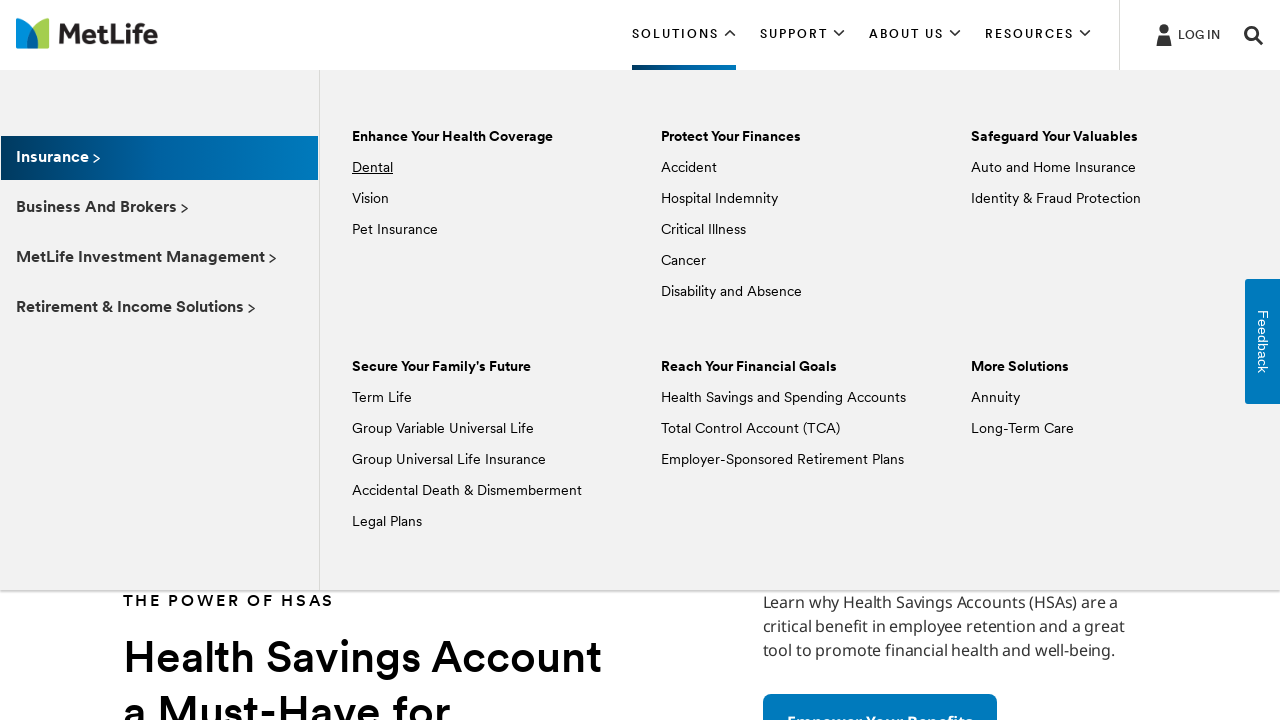

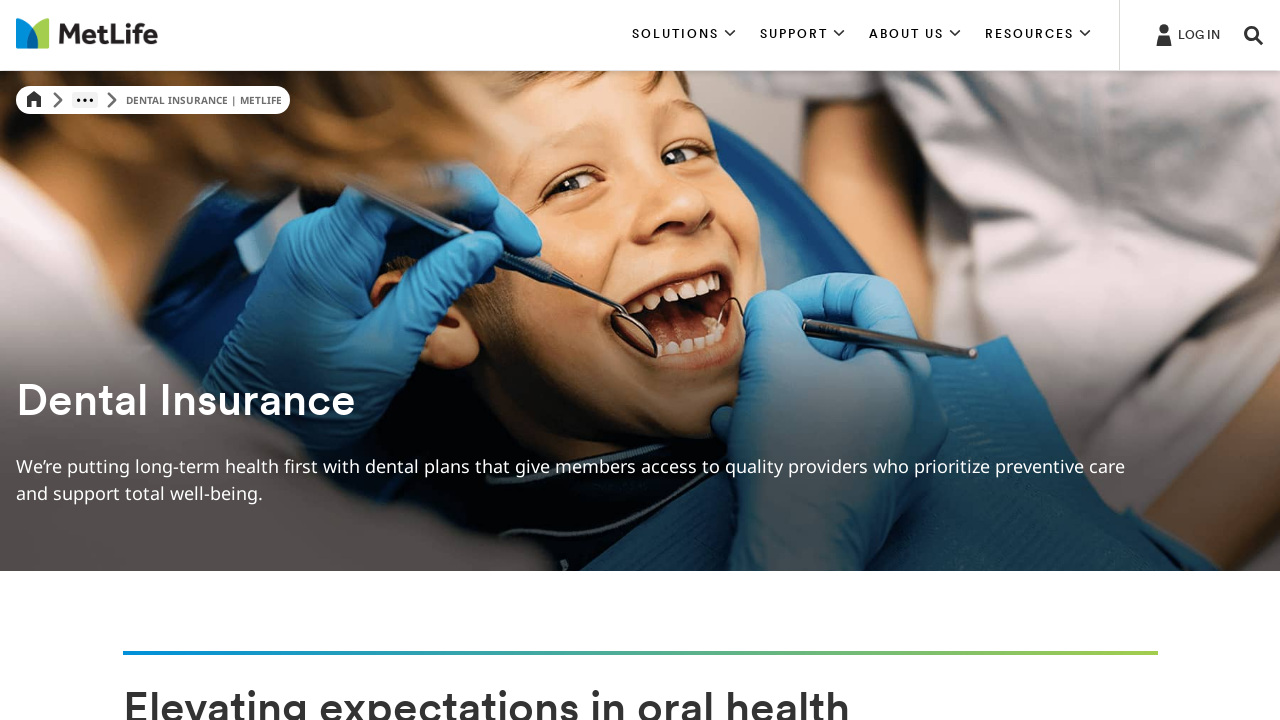